Tests context menu functionality by right-clicking on an element and navigating through menu options using keyboard

Starting URL: http://the-internet.herokuapp.com/

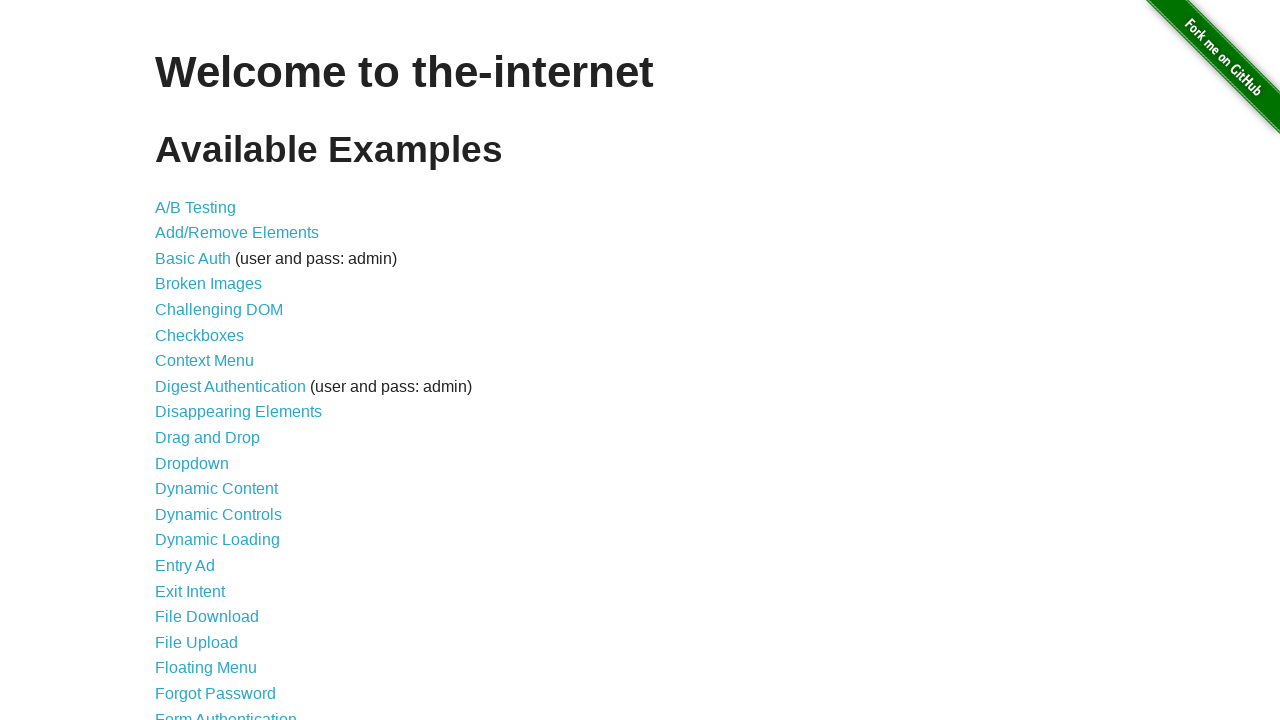

Clicked on Context Menu link to navigate to test page at (204, 361) on text=Context Menu
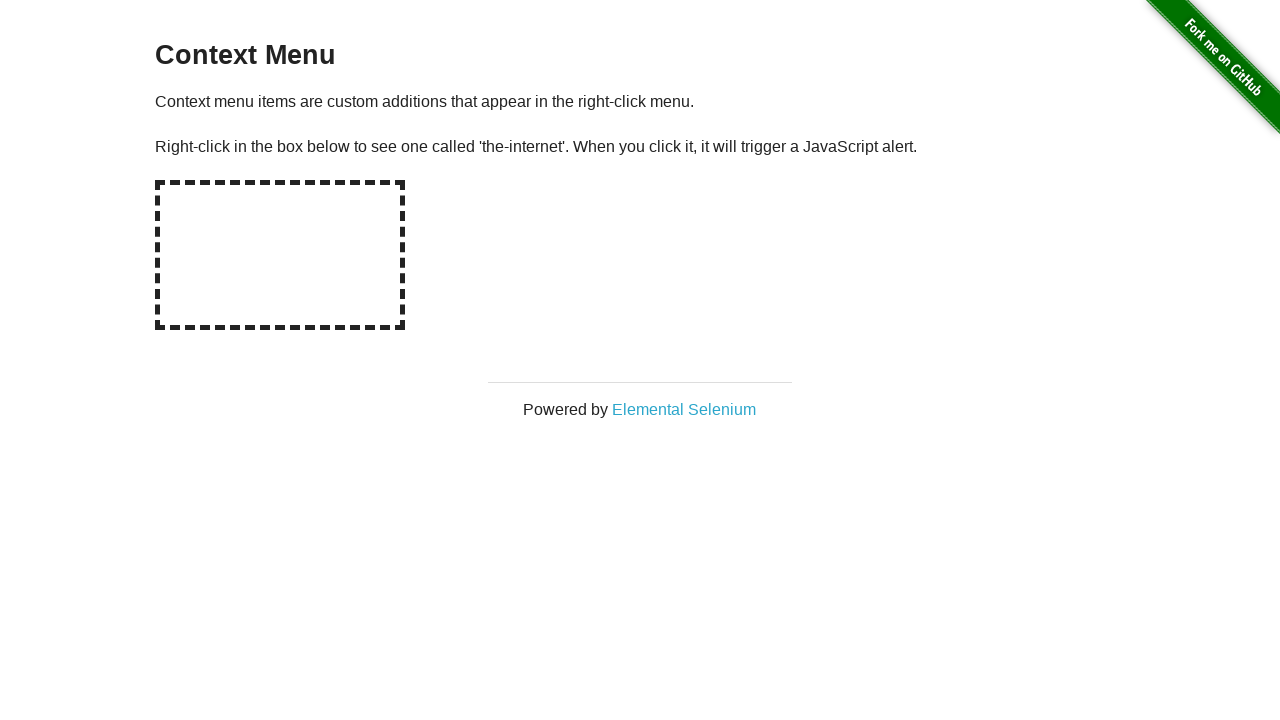

Located the hot-spot element
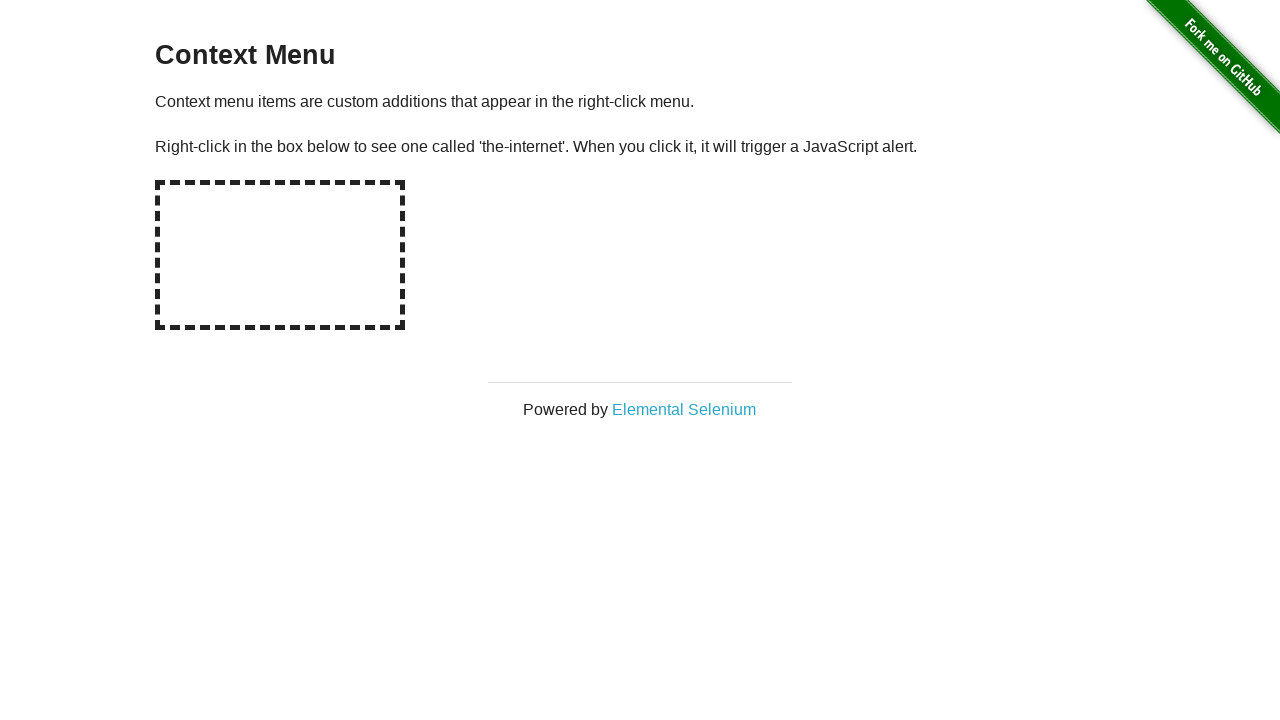

Right-clicked on the hot-spot element to open context menu at (280, 255) on #hot-spot
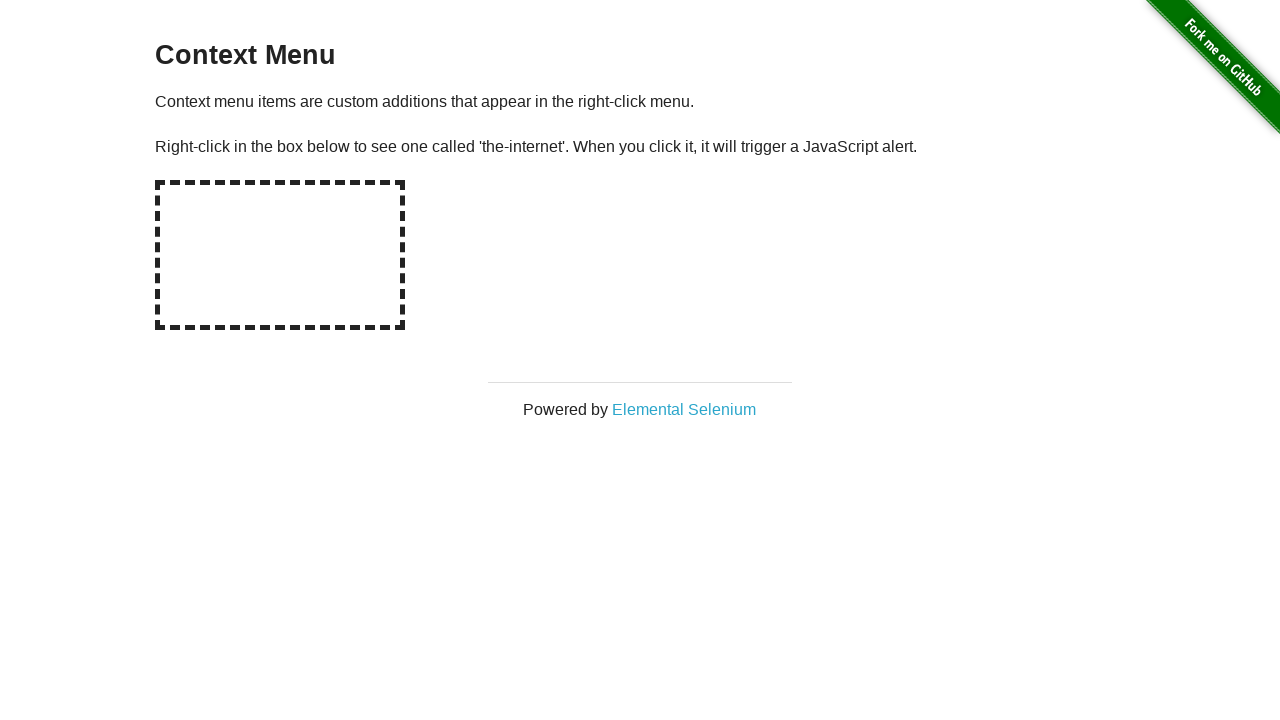

Pressed ArrowDown key (1st press) to navigate context menu
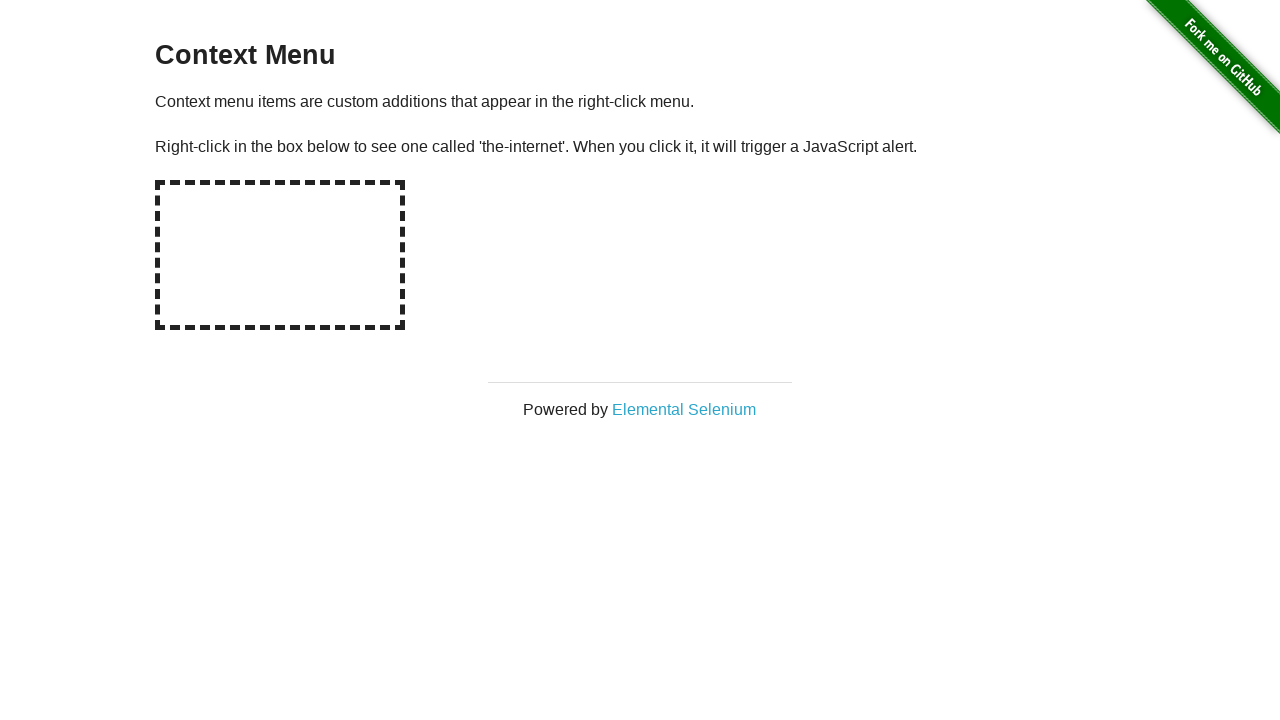

Pressed ArrowDown key (2nd press) to navigate context menu
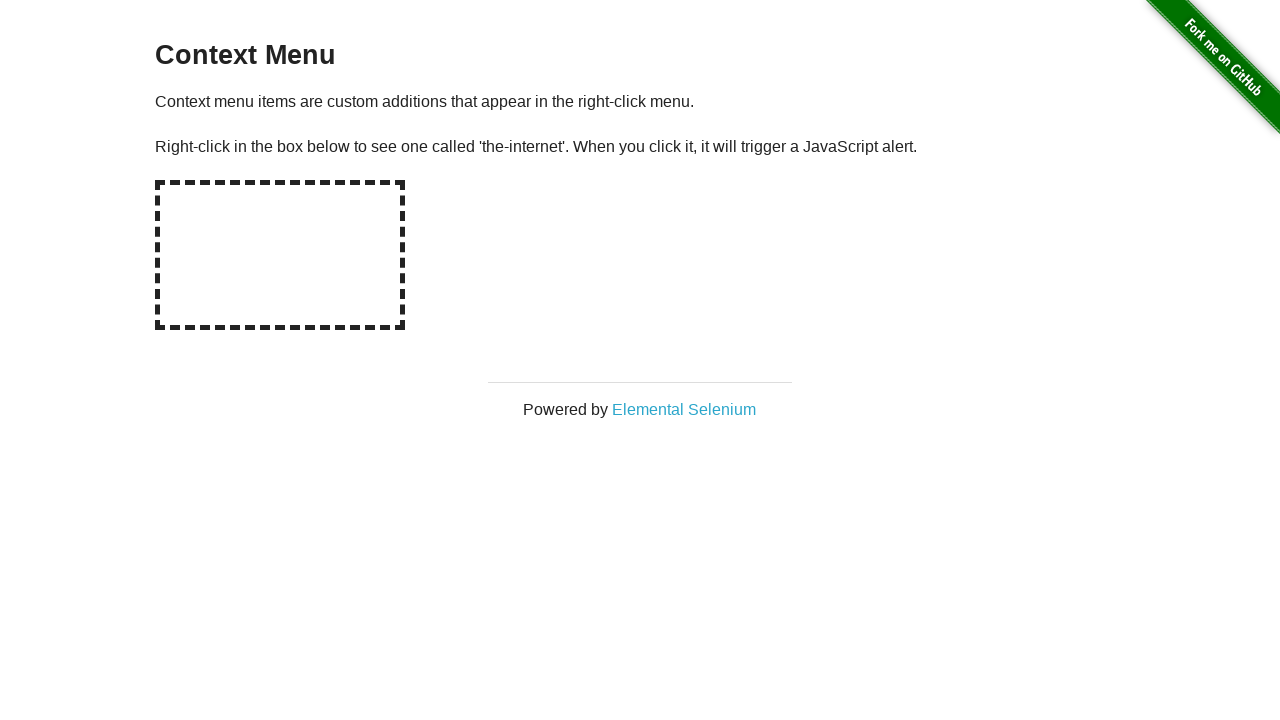

Pressed ArrowDown key (3rd press) to navigate context menu
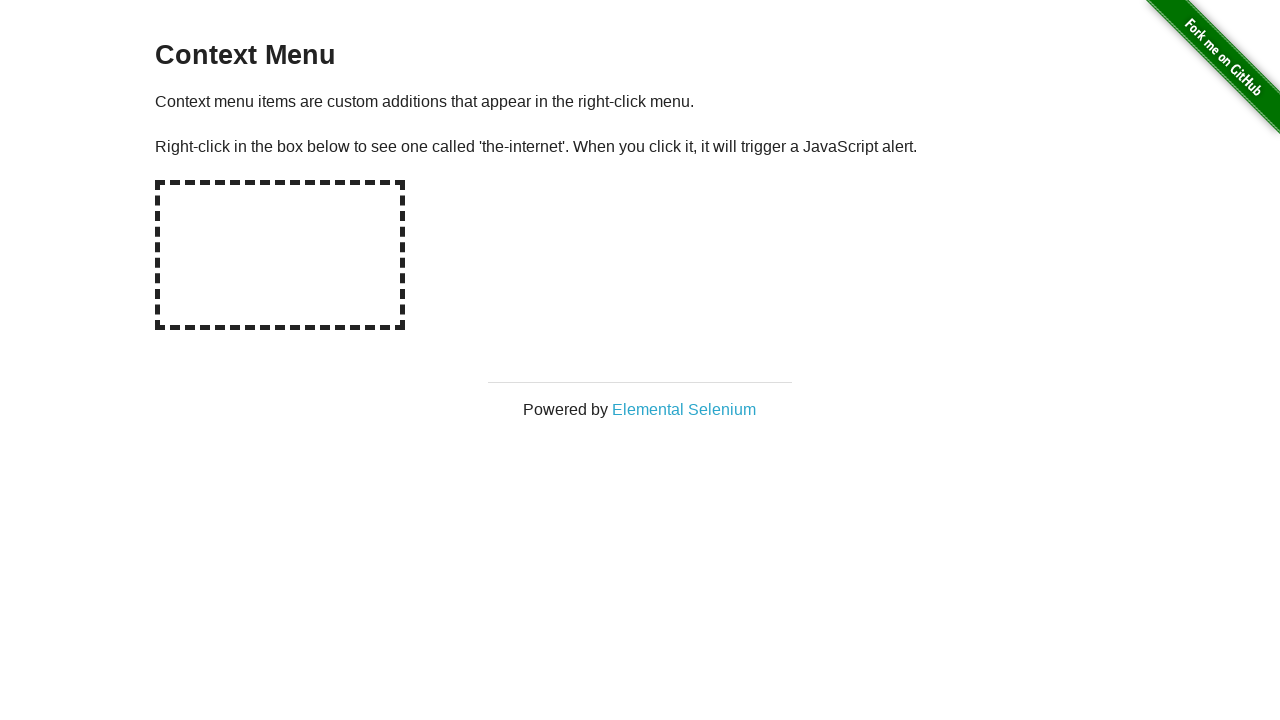

Pressed ArrowDown key (4th press) to navigate context menu
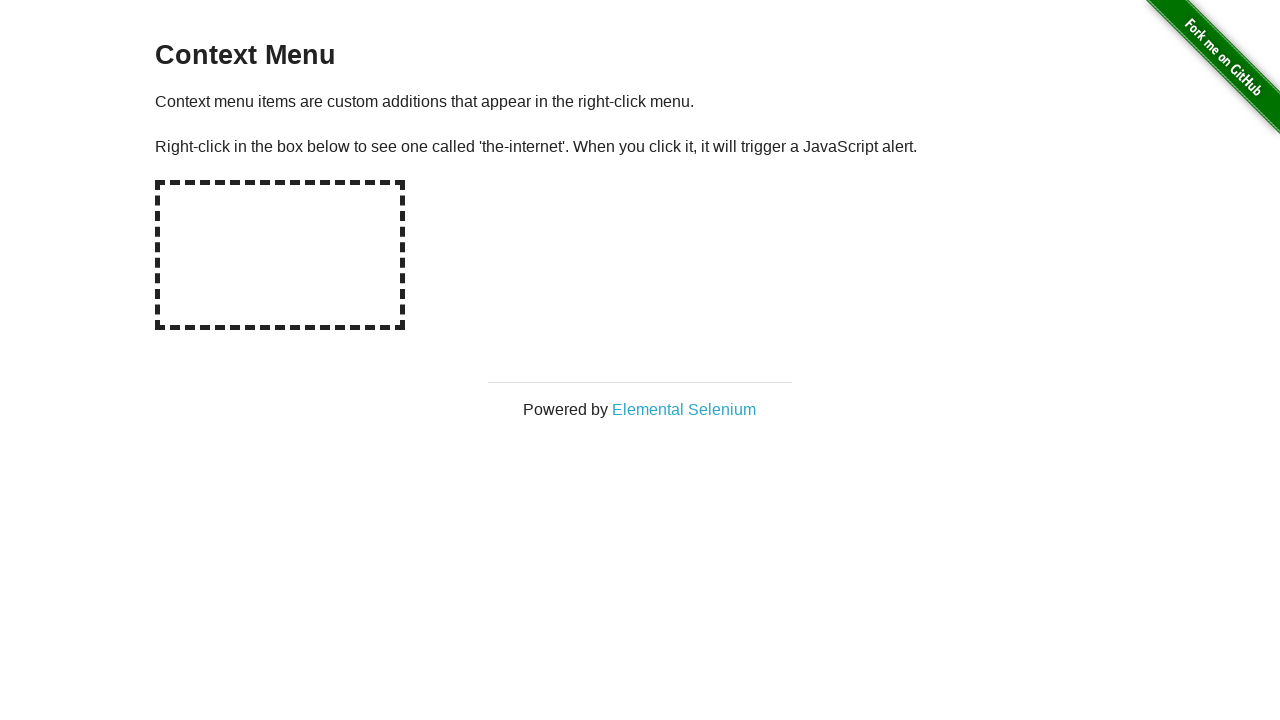

Pressed ArrowDown key (5th press) to navigate context menu
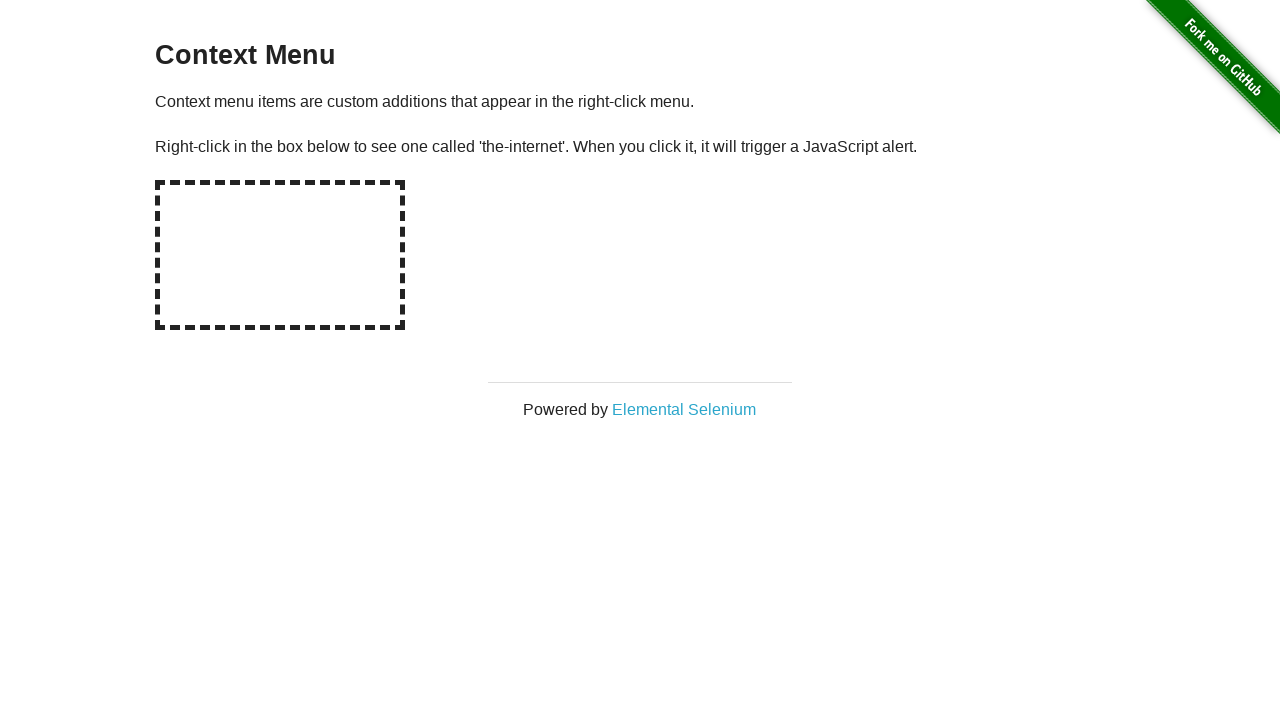

Pressed Enter key to select menu option
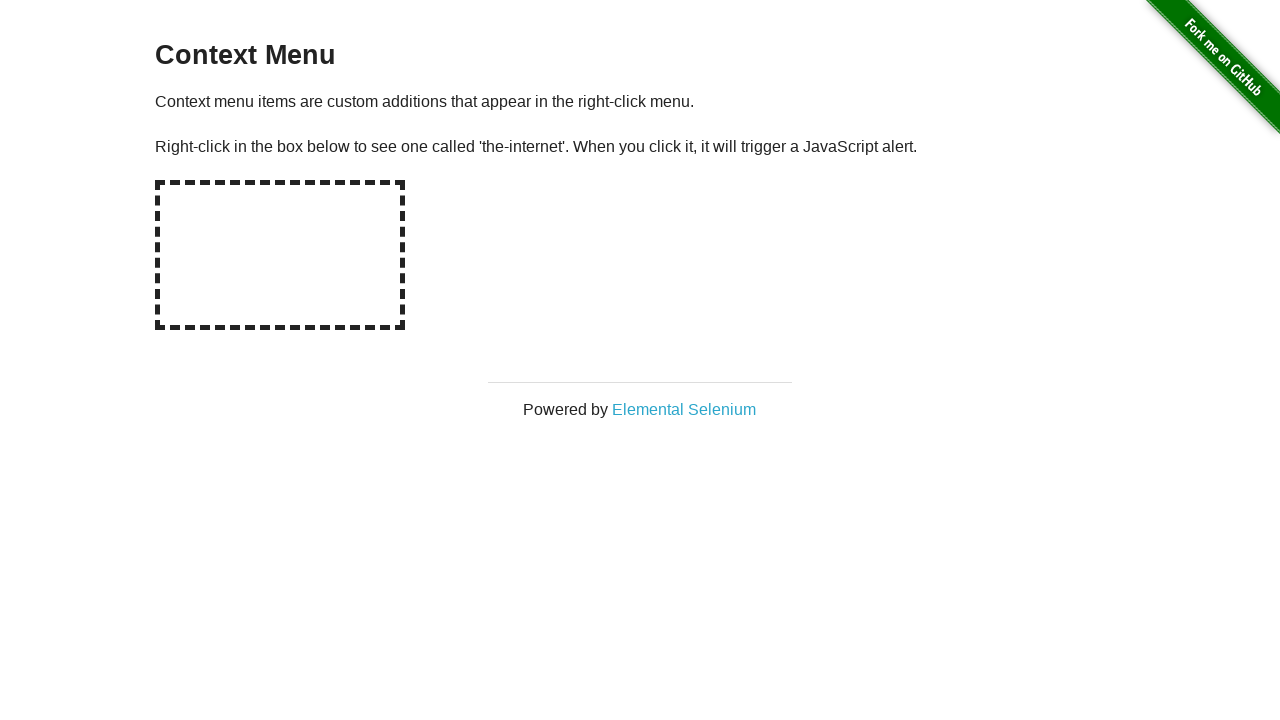

Set up dialog handler to accept alerts
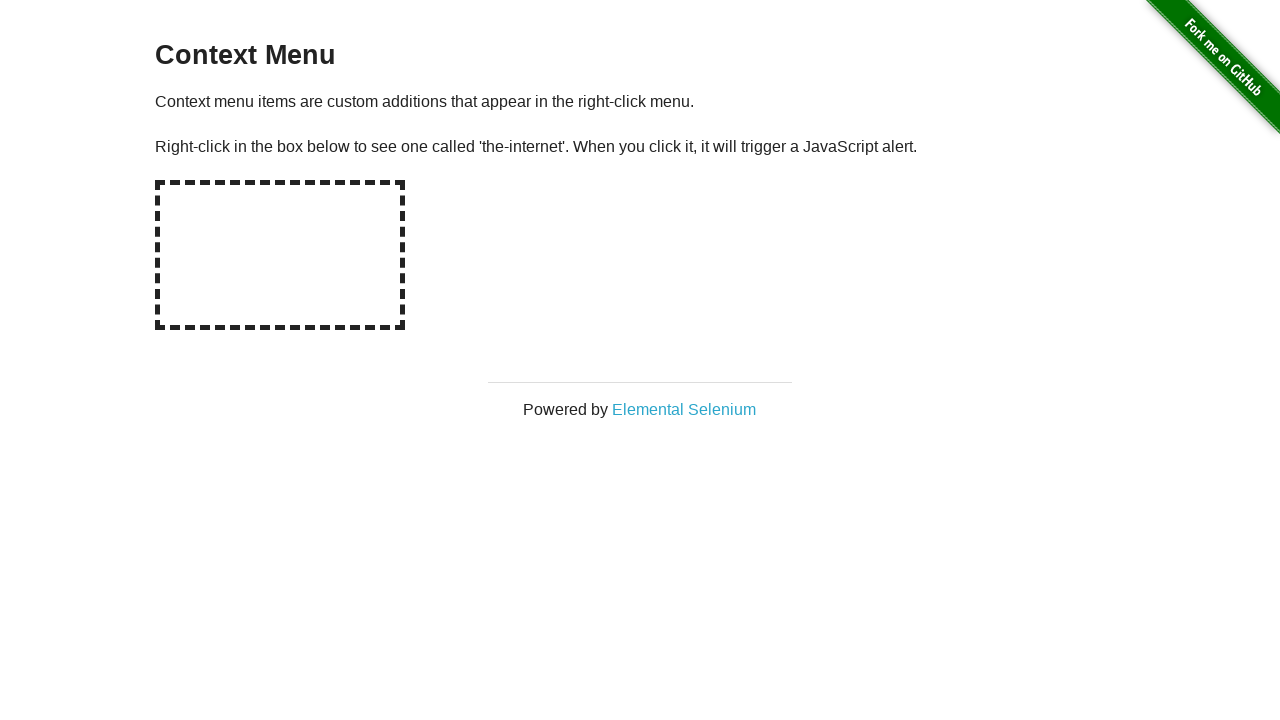

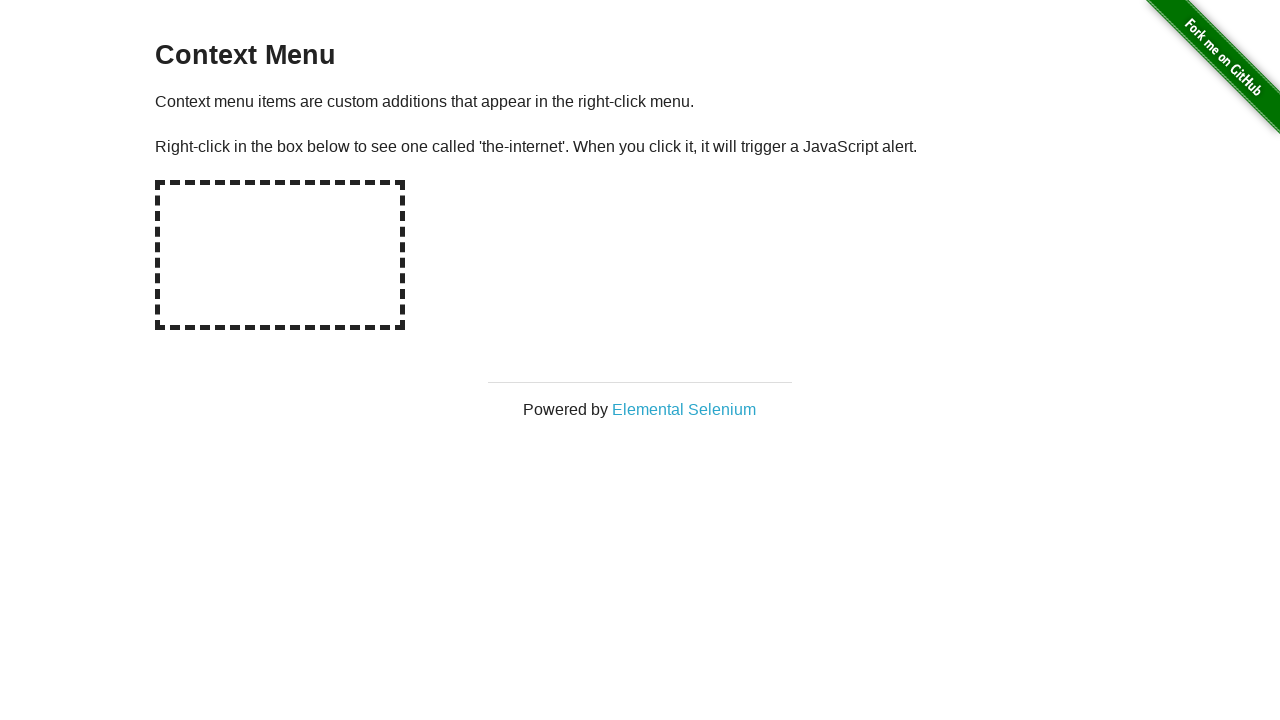